Tests iframe interaction by switching to a frame and accessing elements within it

Starting URL: https://demoqa.com/frames

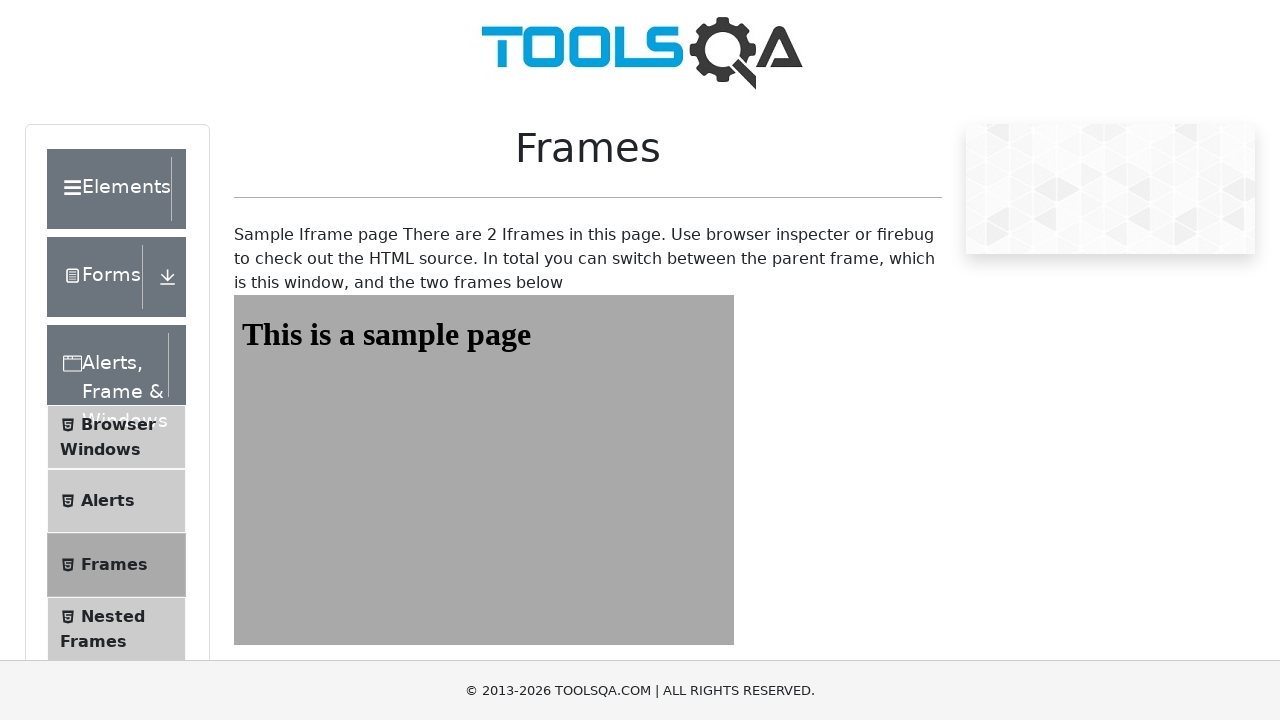

Navigated to iframe demo page at https://demoqa.com/frames
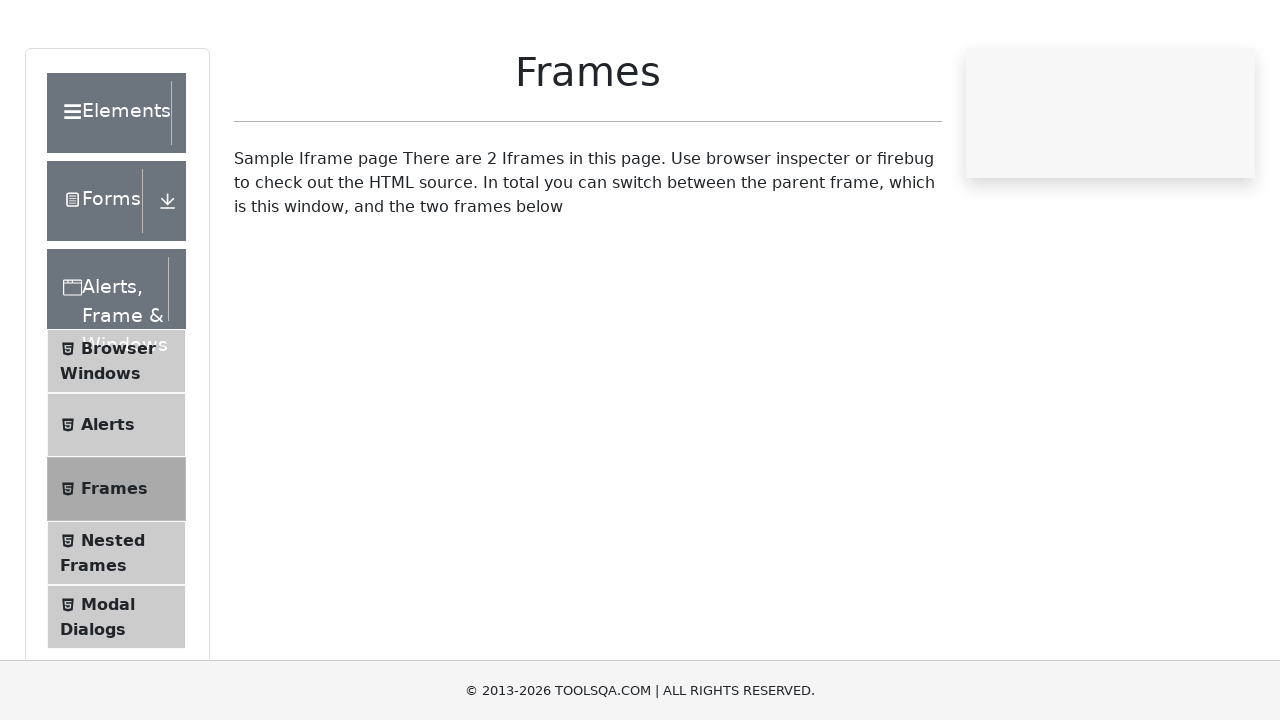

Located and switched to iframe with id 'frame1'
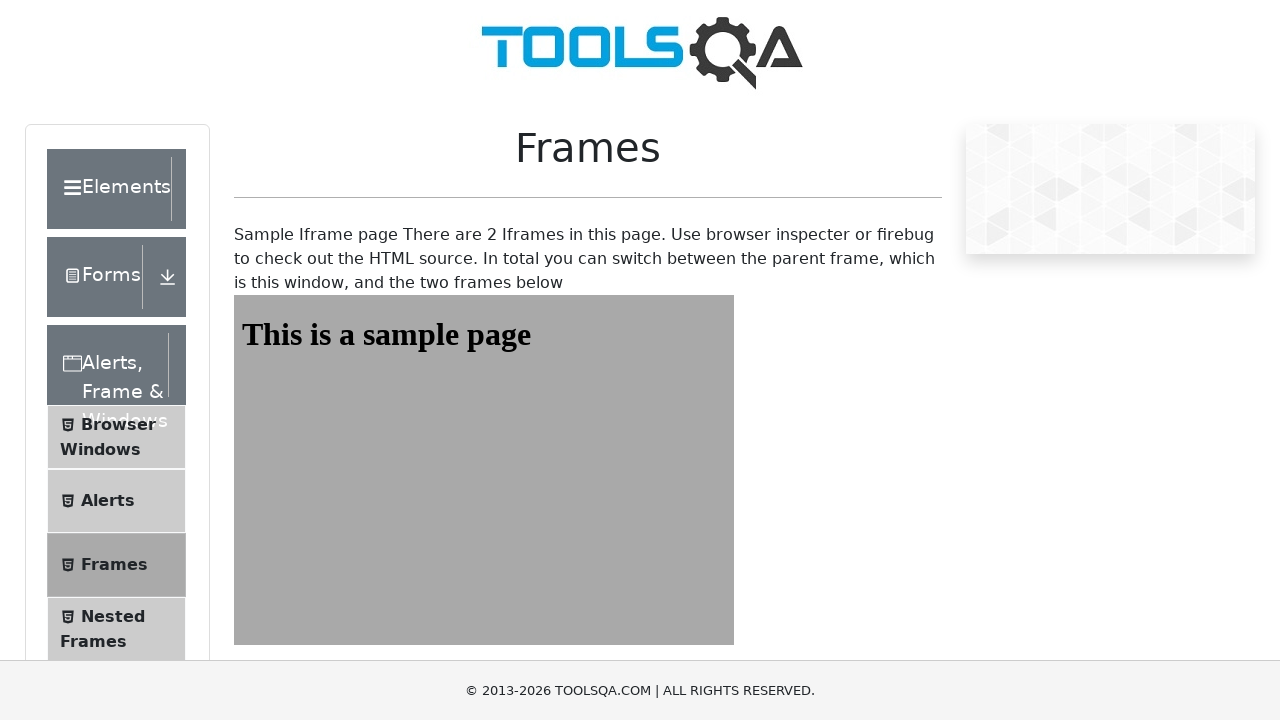

Retrieved text content from heading element within iframe
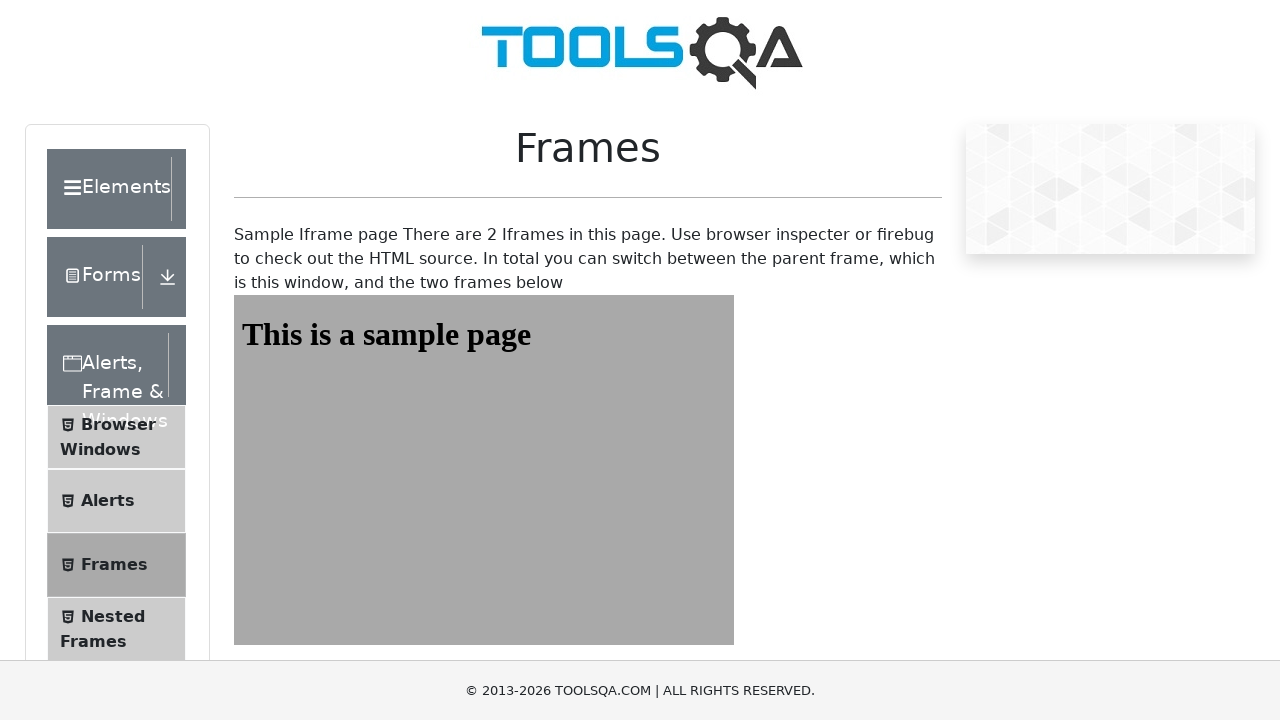

Verified that heading text content is not None
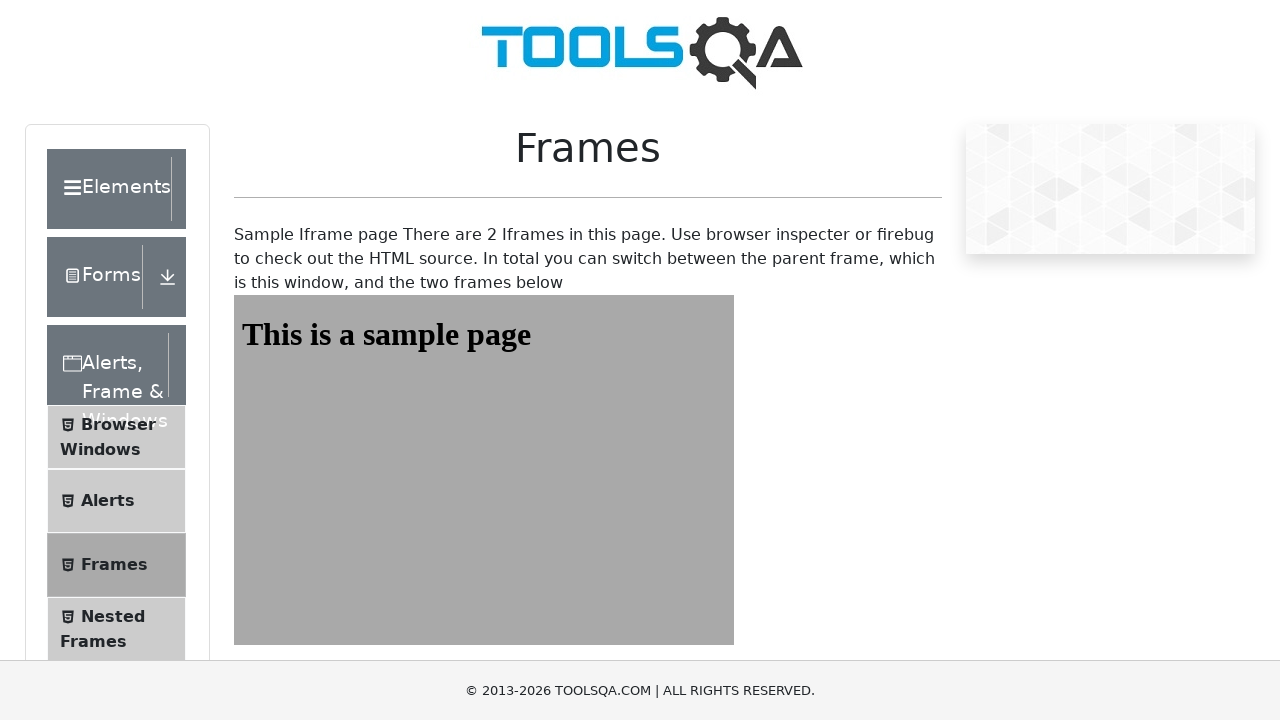

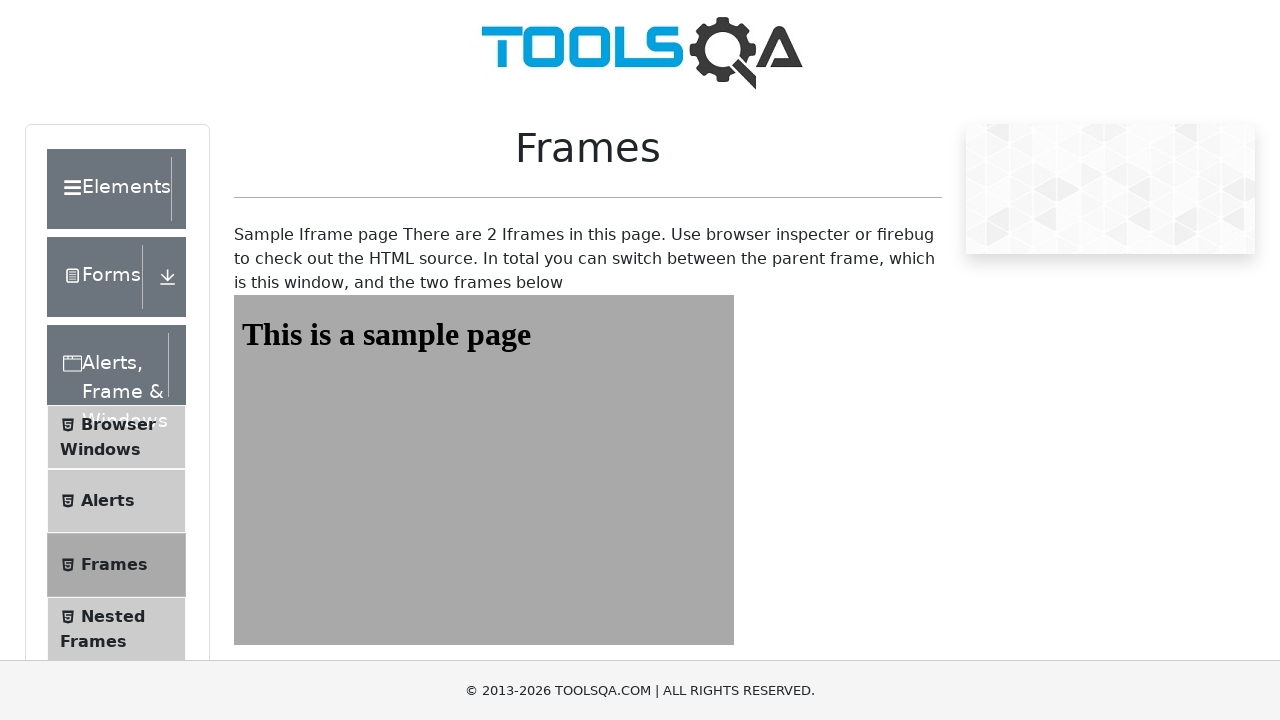